Tests completing a task while on the Active filter, which should hide it from view

Starting URL: https://todomvc4tasj.herokuapp.com

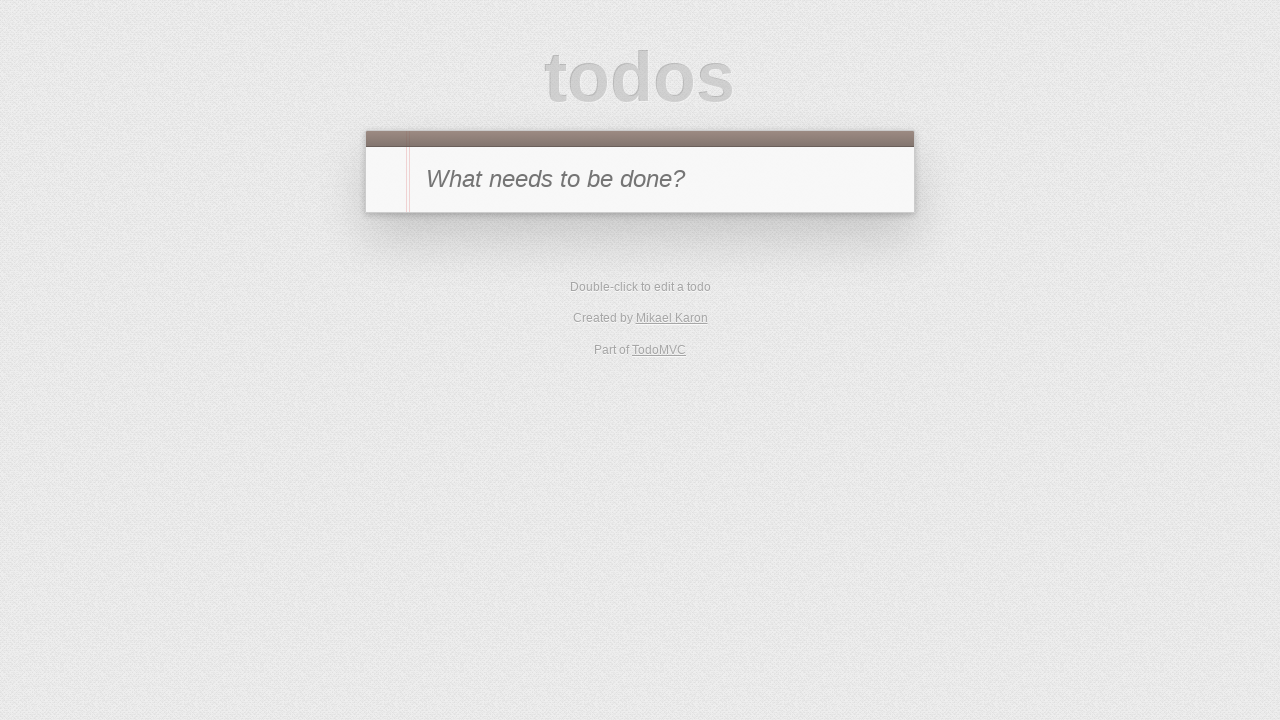

Set initial task in localStorage via JavaScript
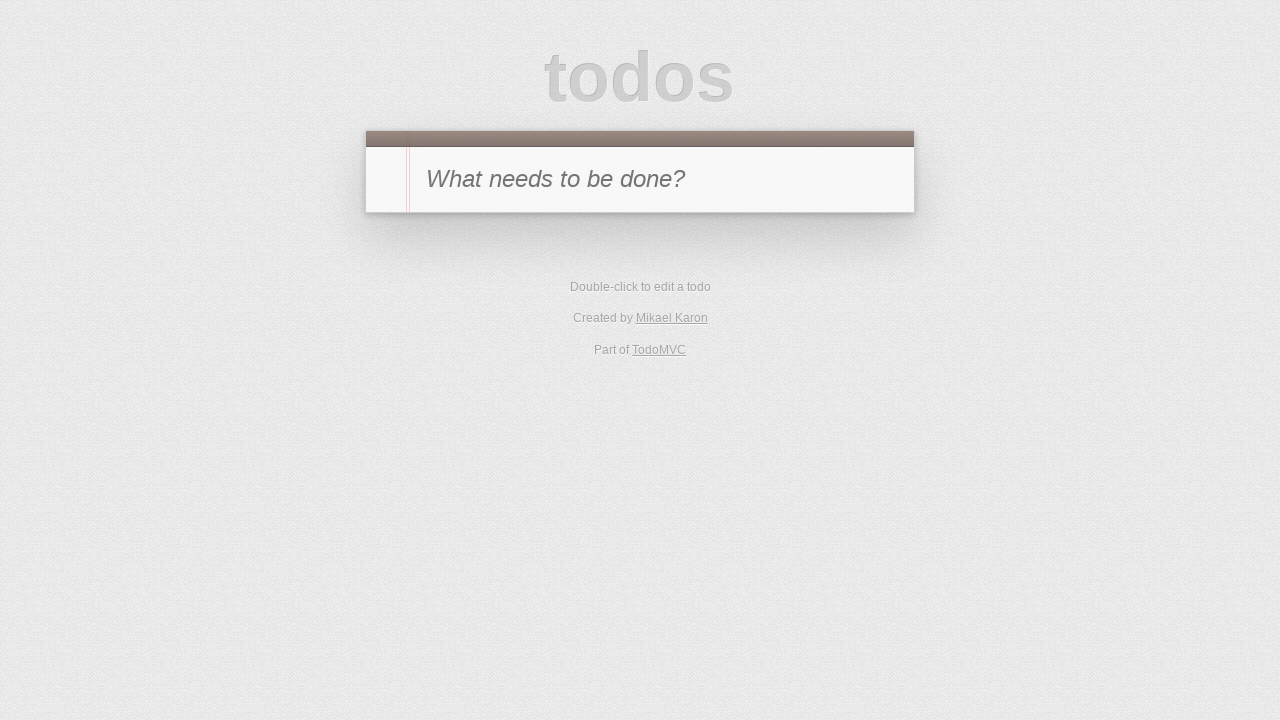

Reloaded page to apply localStorage changes
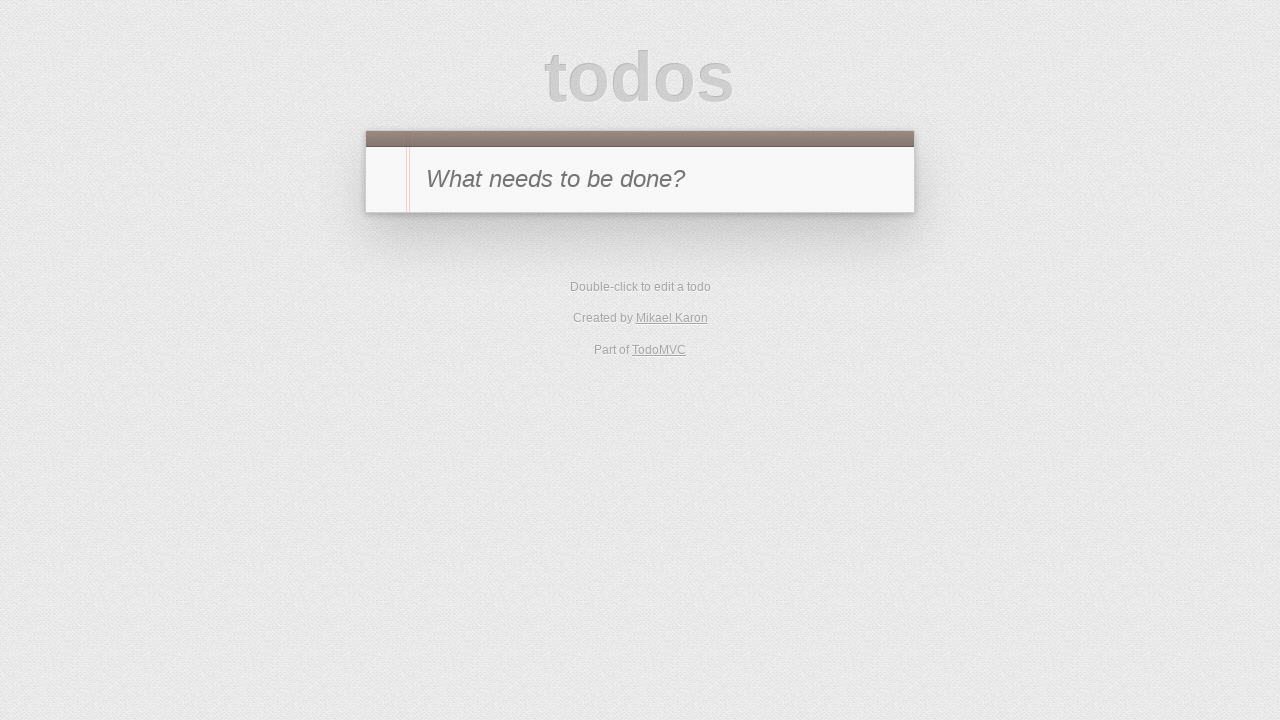

Navigated to Active filter at (614, 291) on [href='#/active']
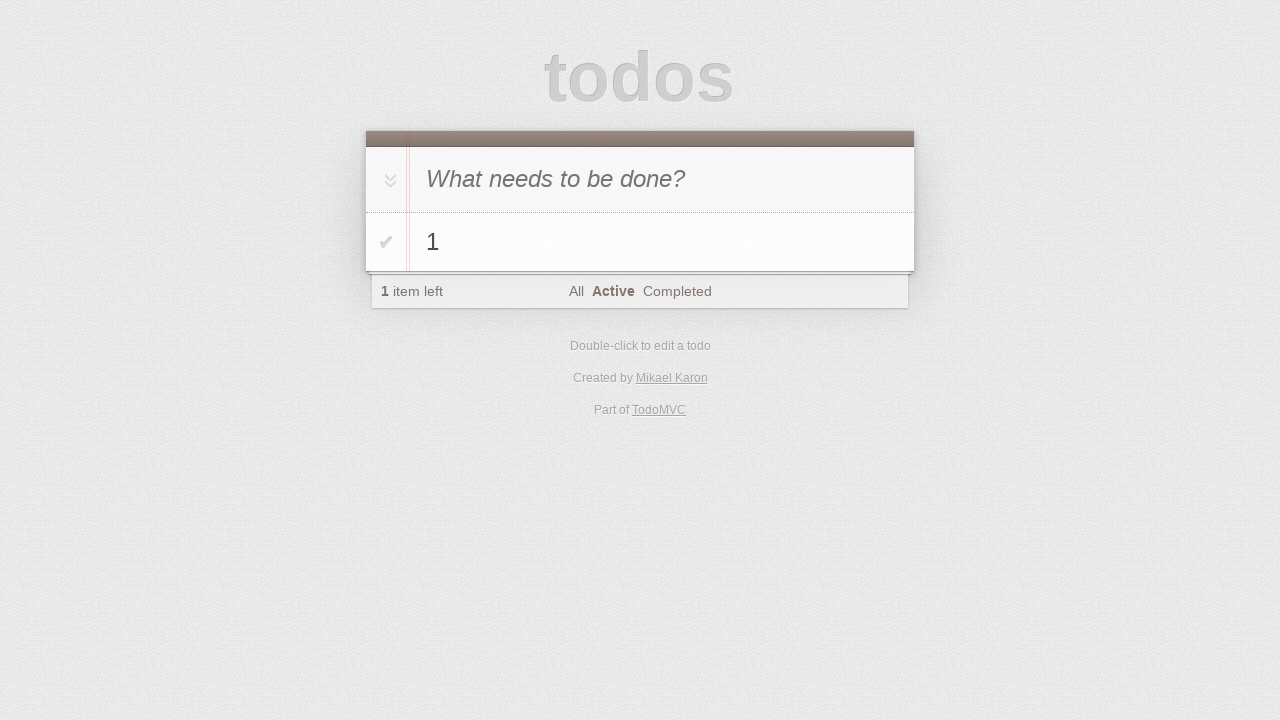

Completed the active task by clicking toggle checkbox at (386, 242) on #todo-list > li:has-text('1') .toggle
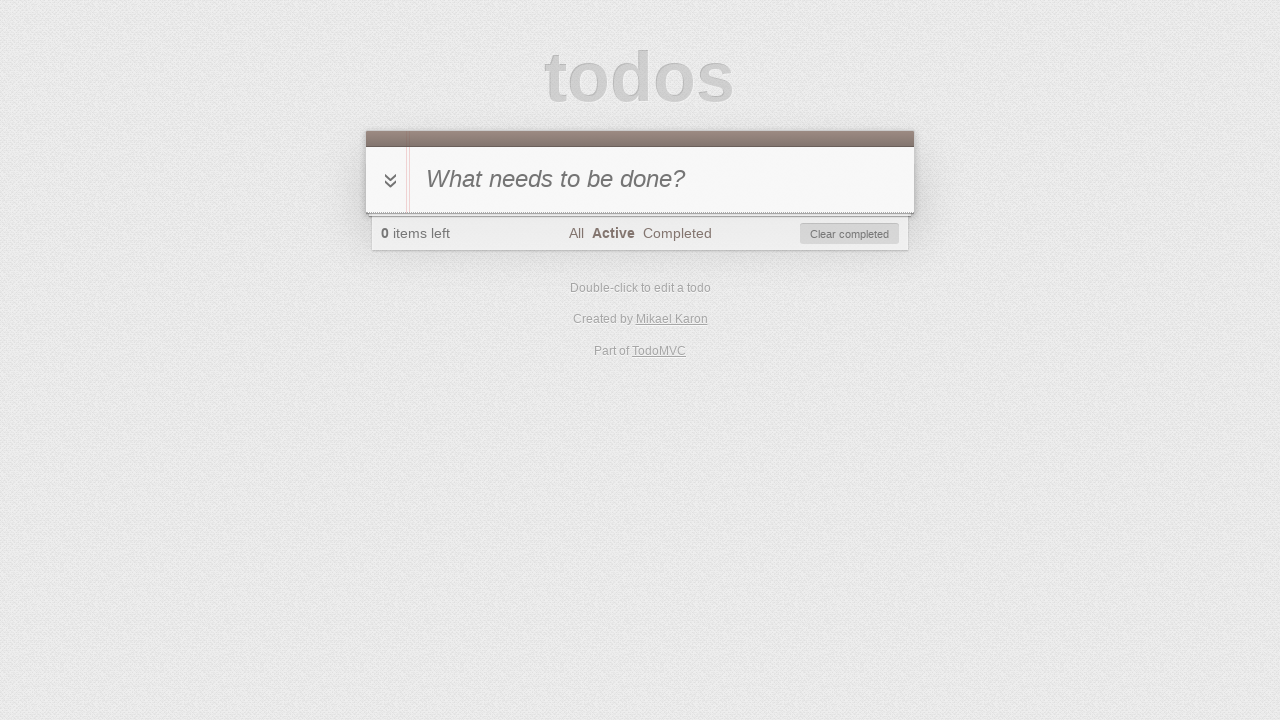

Verified task counter shows 0 - completed task is hidden from Active view
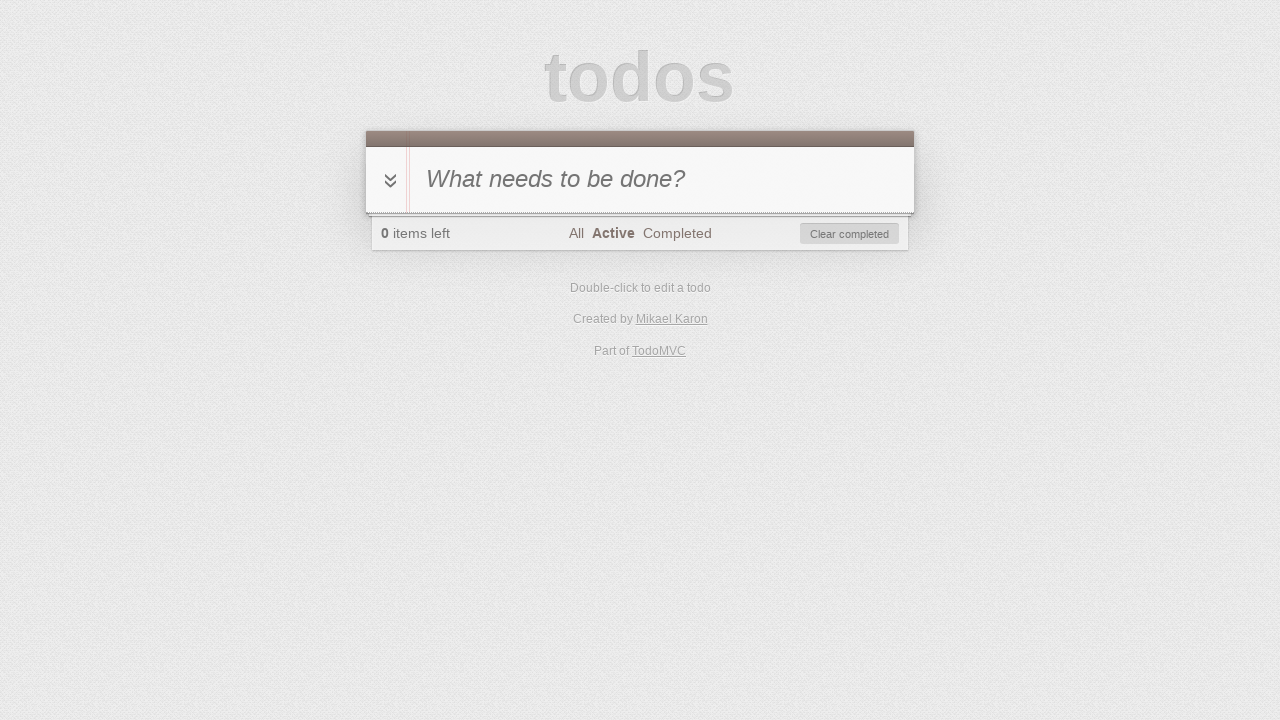

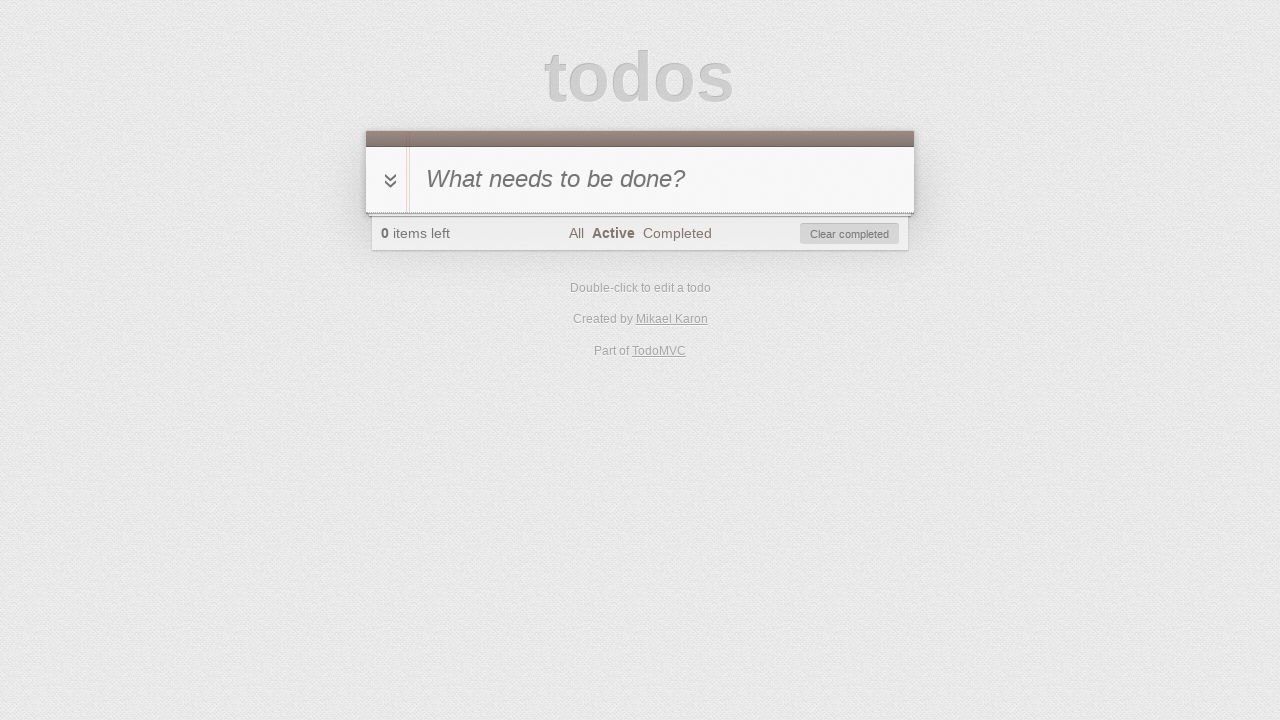